Tests that the registration form properly validates email format by submitting an invalid email and verifying the error message is displayed.

Starting URL: https://petlov.vercel.app/signup

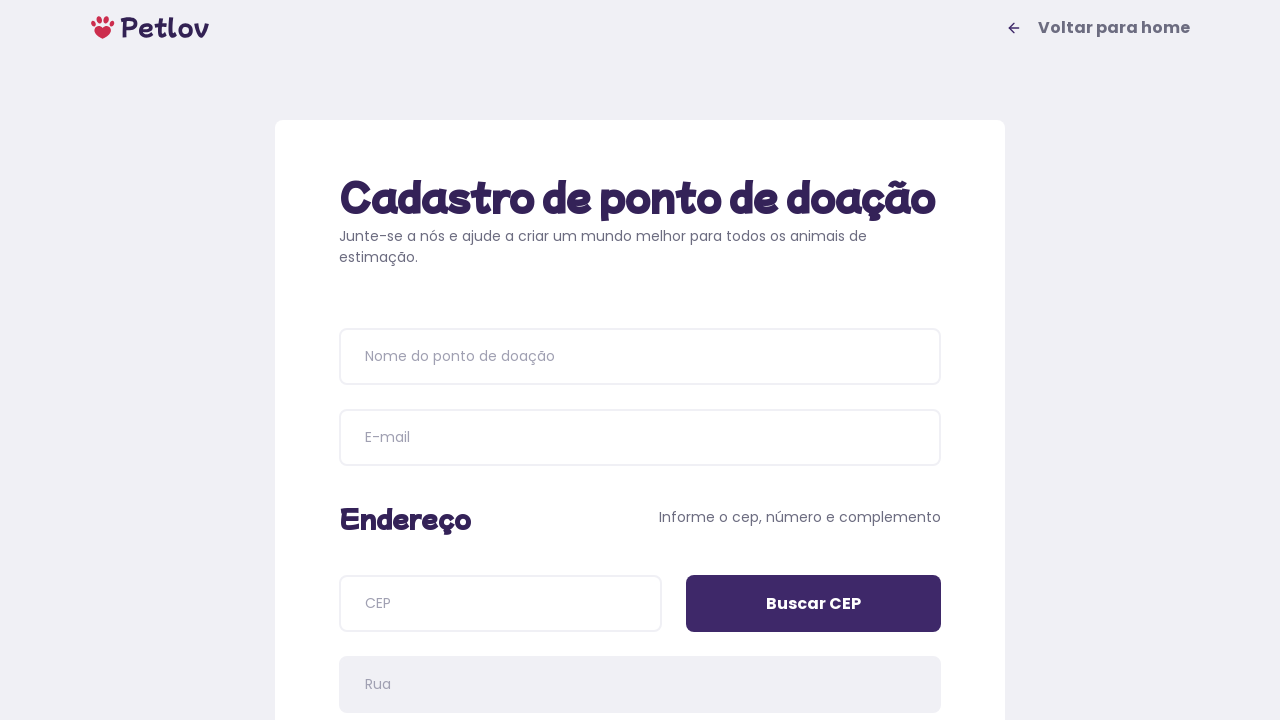

Waited for page header to load
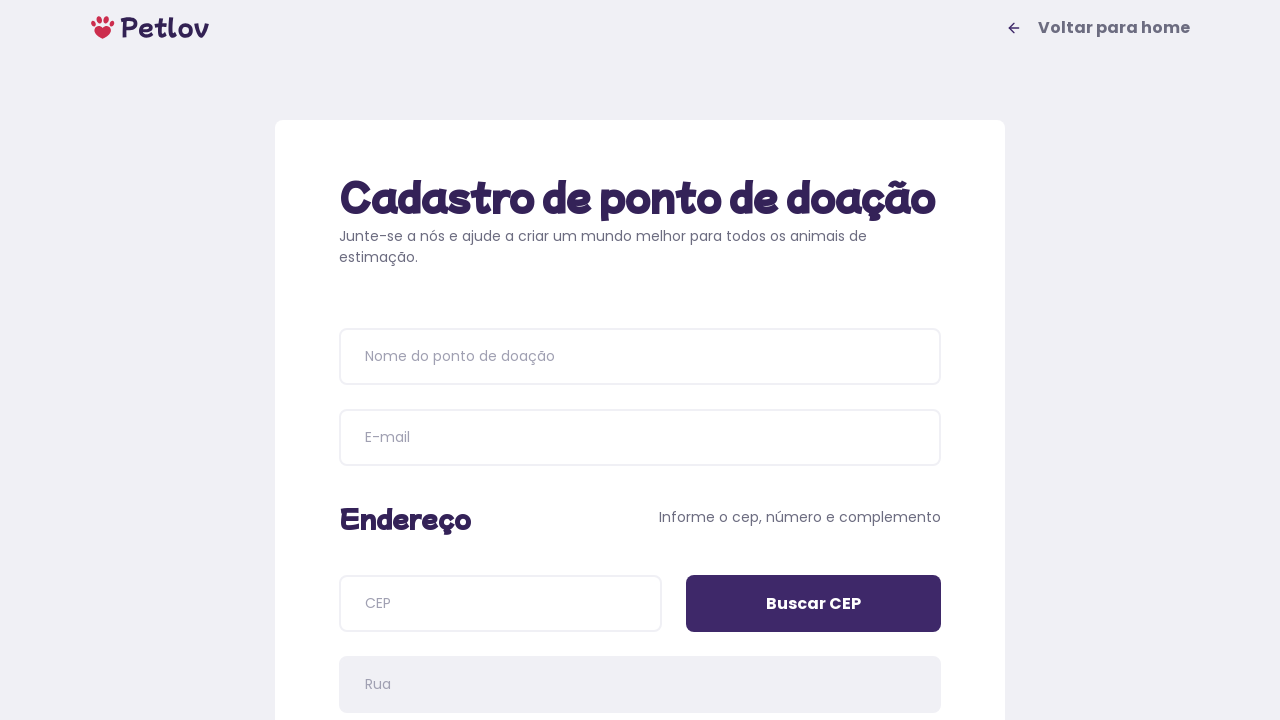

Verified page header contains 'Cadastro de ponto de doação'
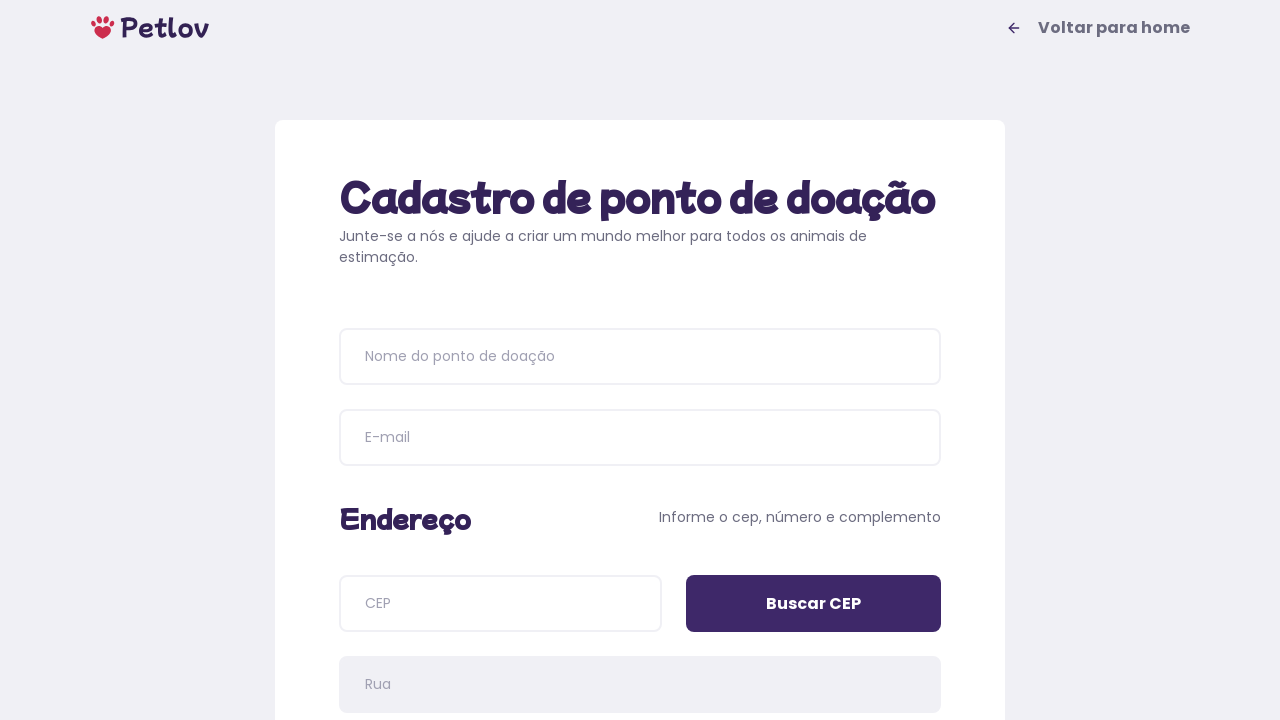

Filled donation point name with 'Ponto de Doação Teste' on input[placeholder='Nome do ponto de doação']
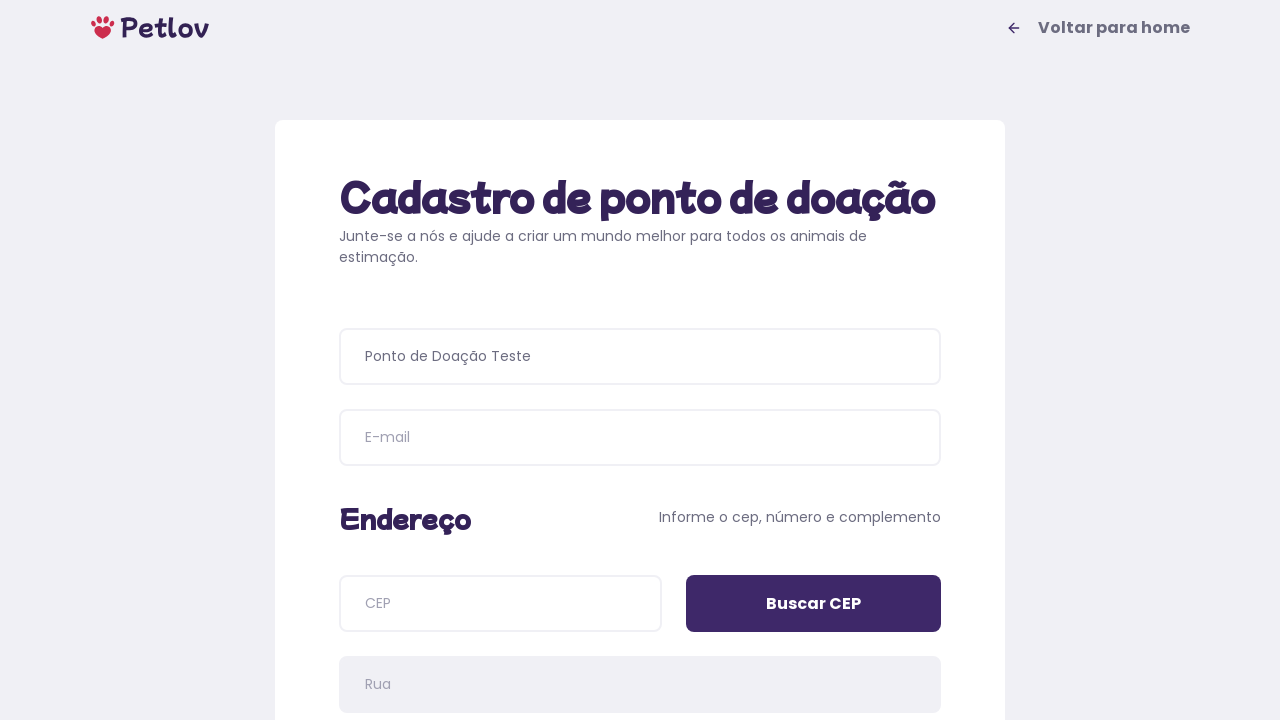

Filled email field with invalid email 'emailinvalido.com' (missing @) on input[name='email']
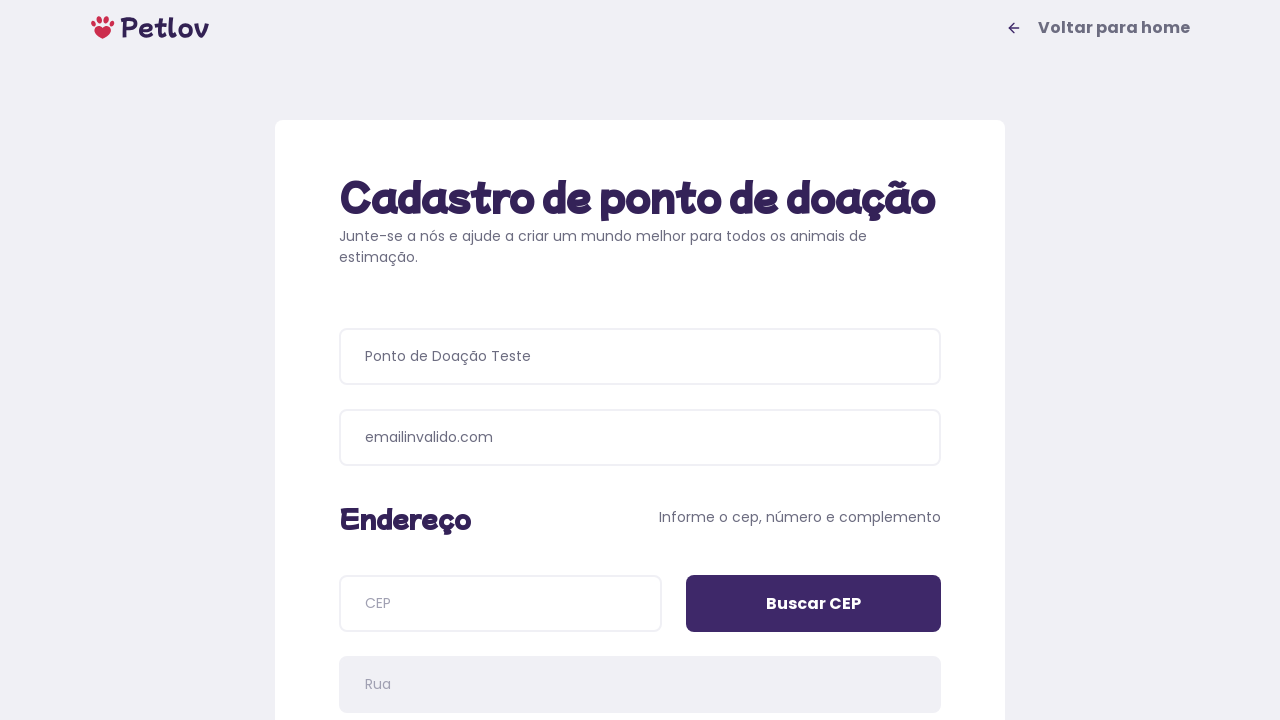

Filled CEP field with '04534011' on input[name='cep']
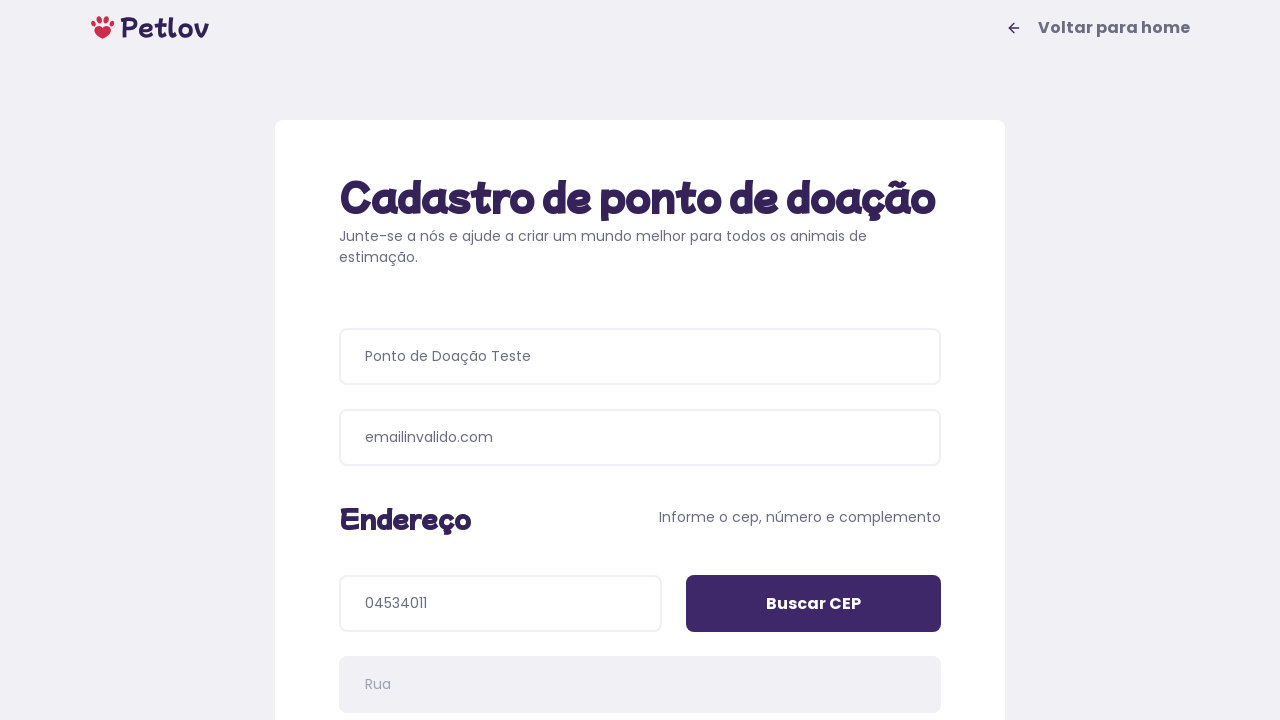

Clicked 'Buscar CEP' button to search postal code at (814, 604) on input[value='Buscar CEP']
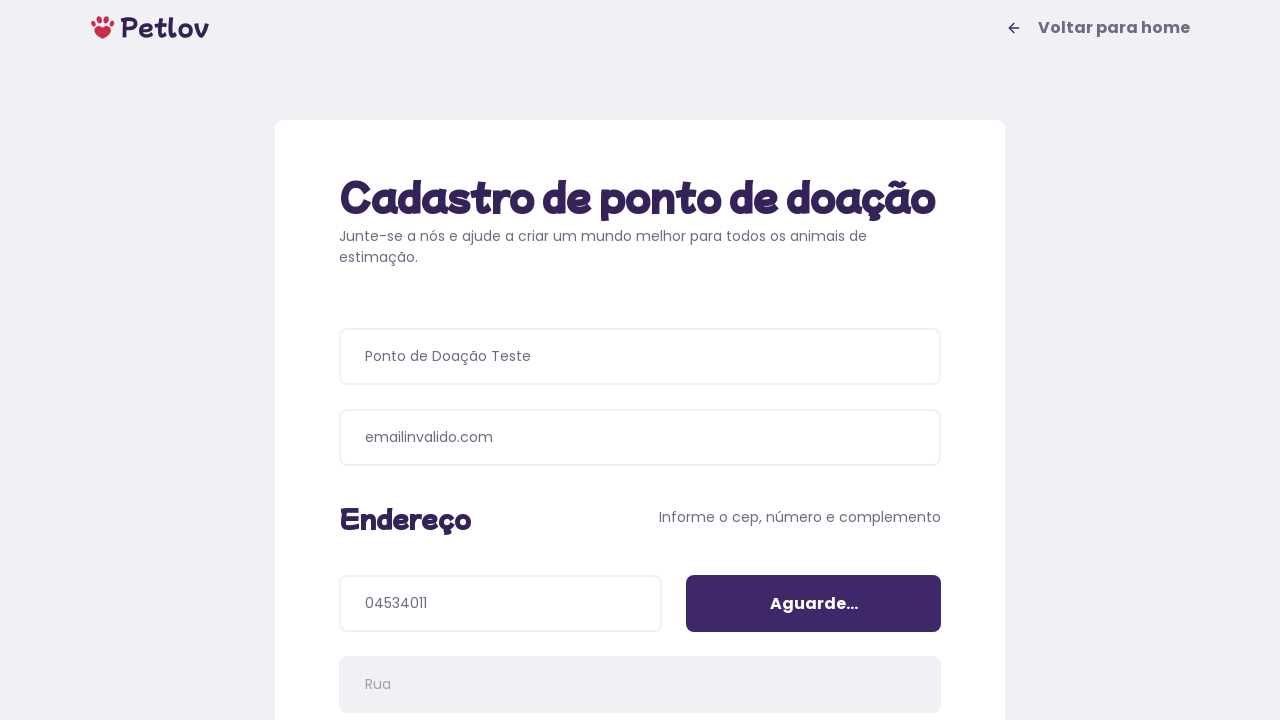

Filled address number field with '150' on input[name='addressNumber']
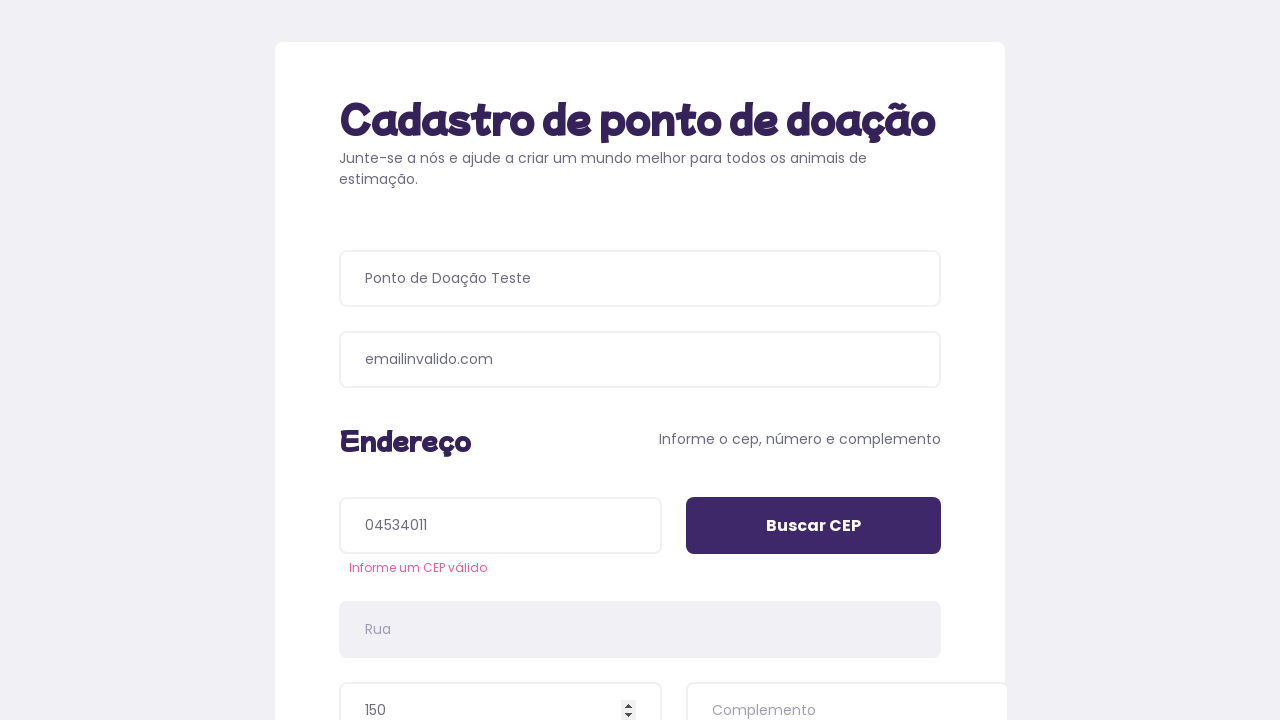

Filled address complement field with 'Casa 2' on input[name='addressDetails']
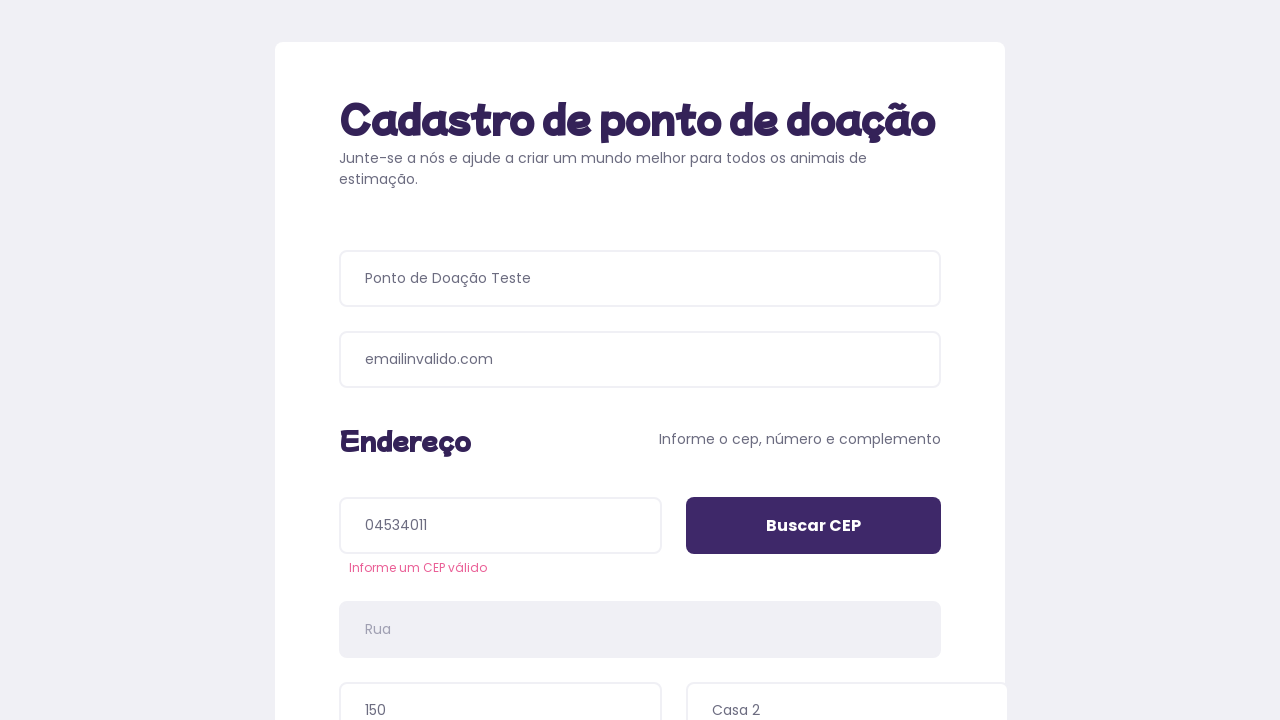

Selected pet type 'Cachorros' at (486, 444) on xpath=//span[normalize-space()='Cachorros']
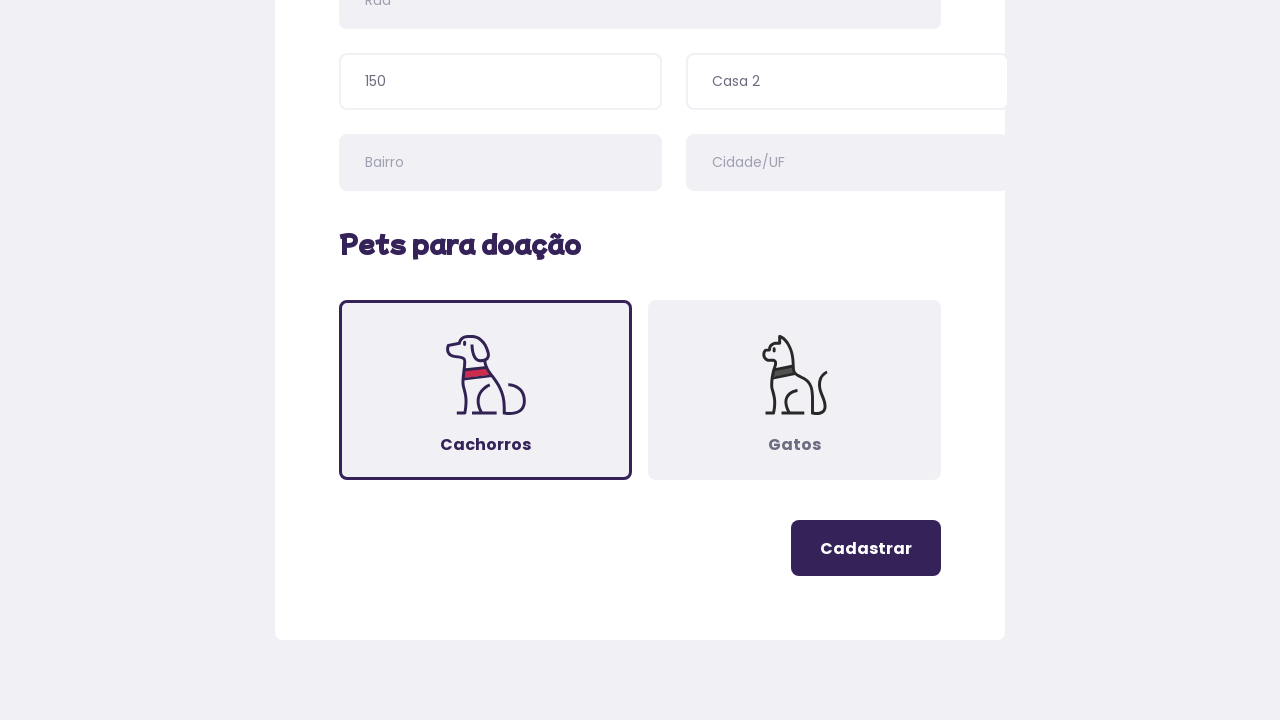

Clicked register button to submit form with invalid email at (866, 548) on .button-register
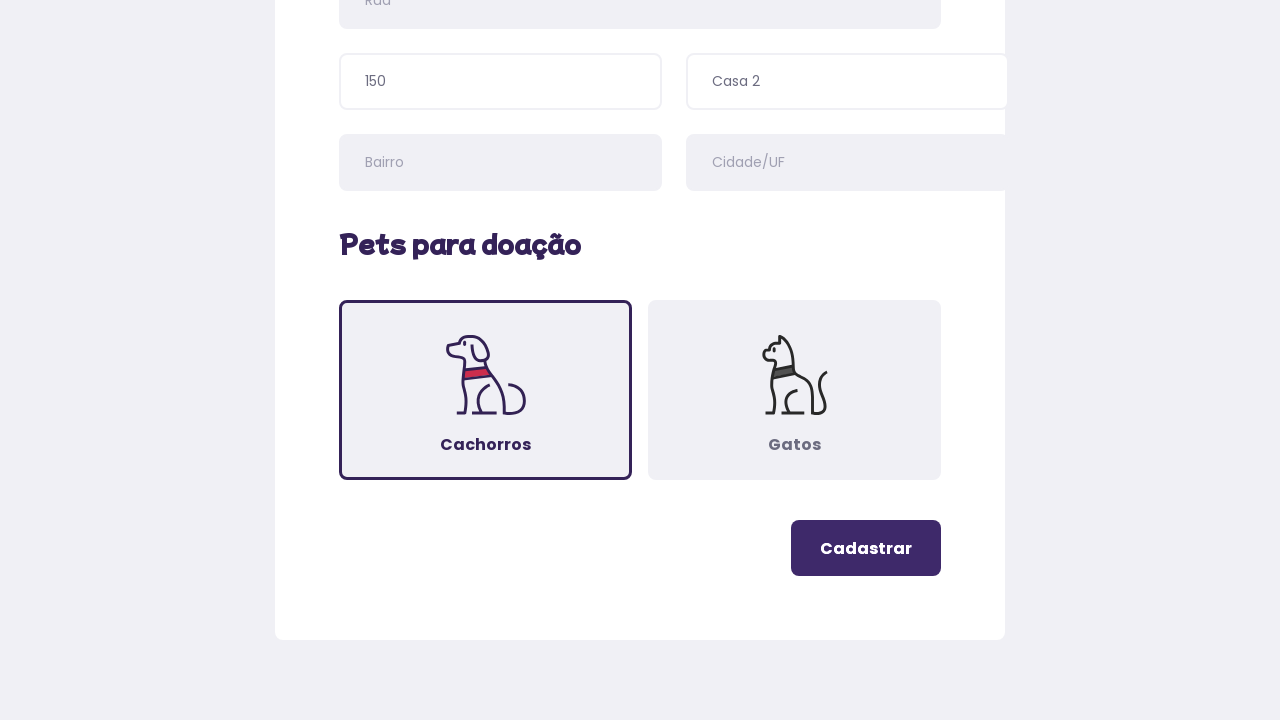

Waited for error alert to appear
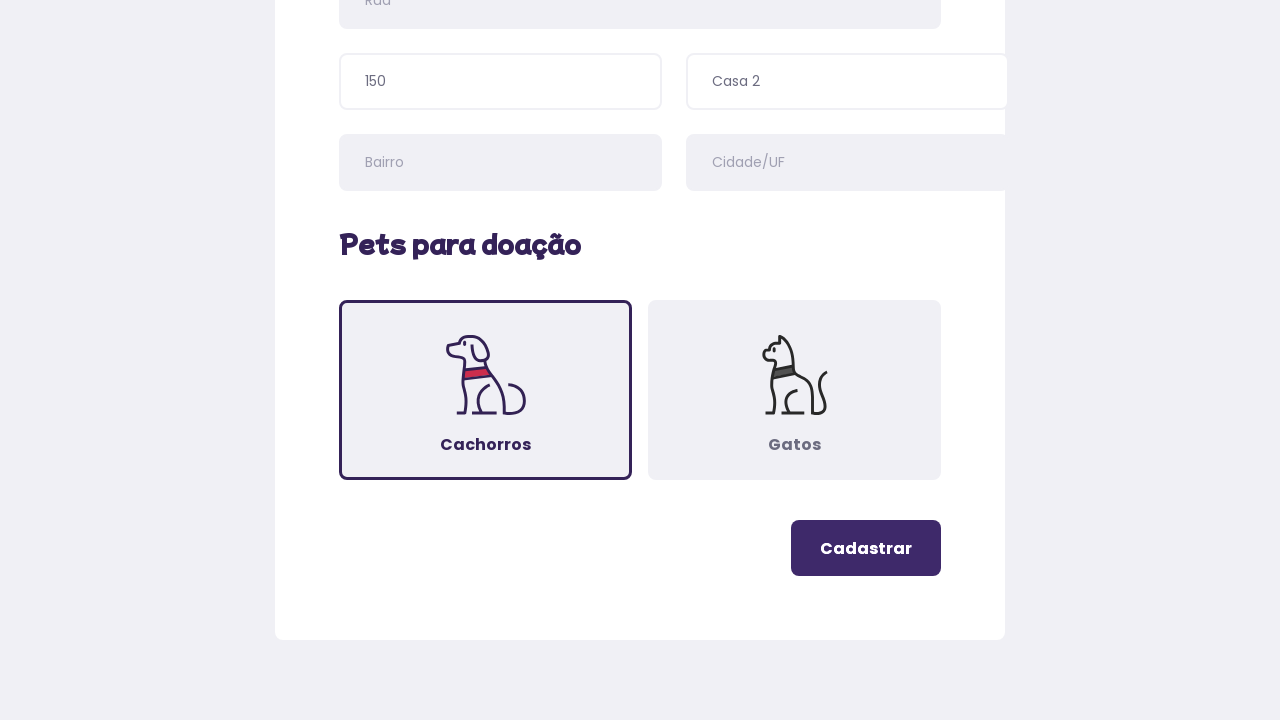

Verified error message 'Informe um email válido' is displayed for invalid email format
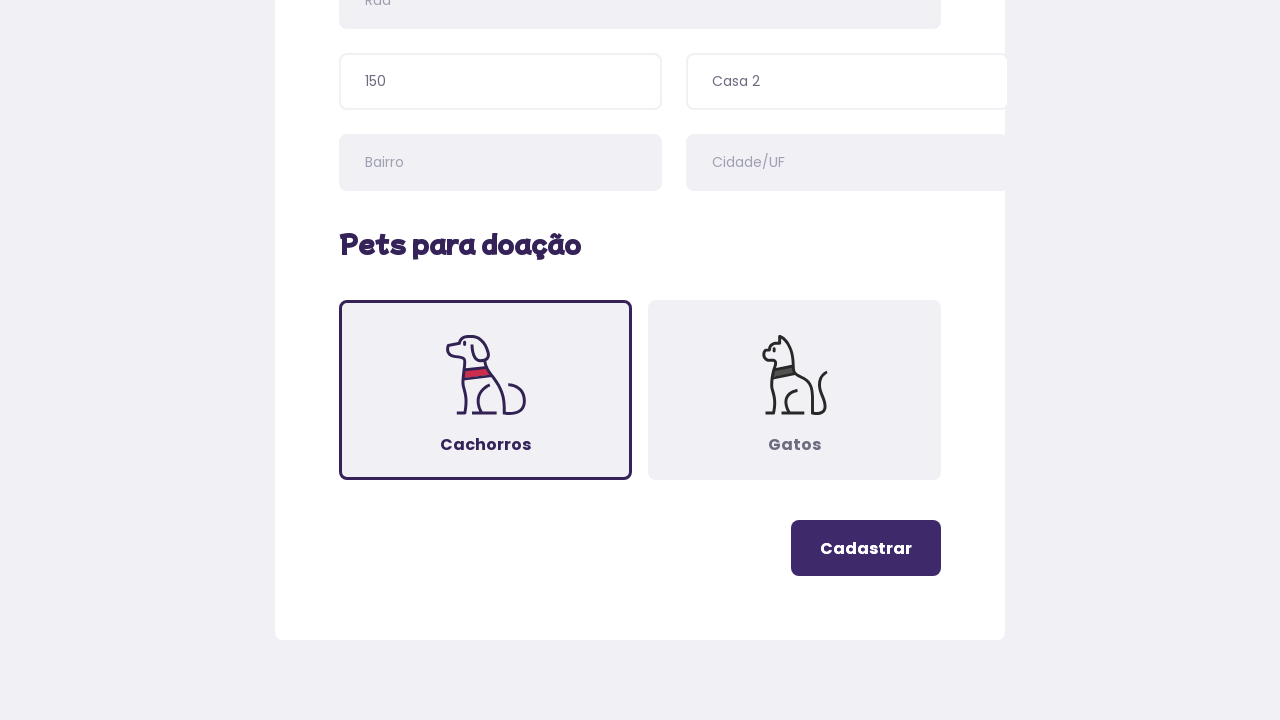

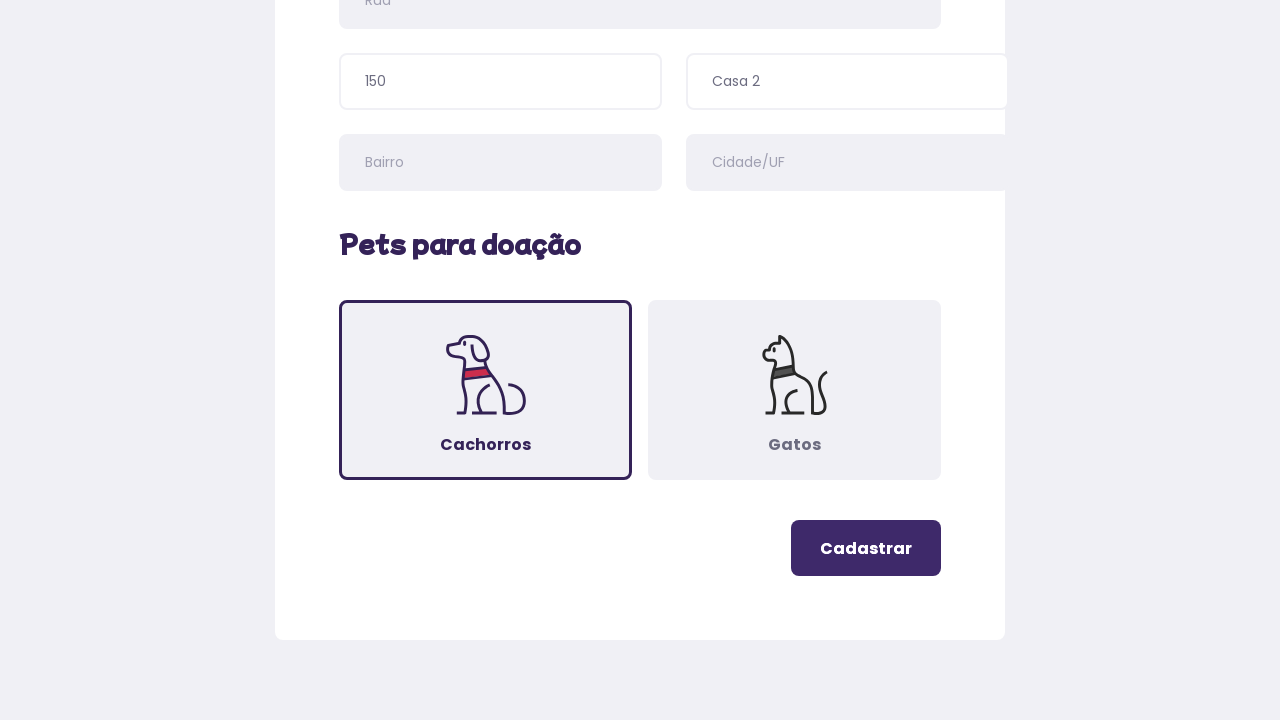